Tests that registration fails when required fields are missing by filling only username and password fields (omitting email), then verifying an error message is displayed.

Starting URL: http://training.skillo-bg.com:4200/users/register

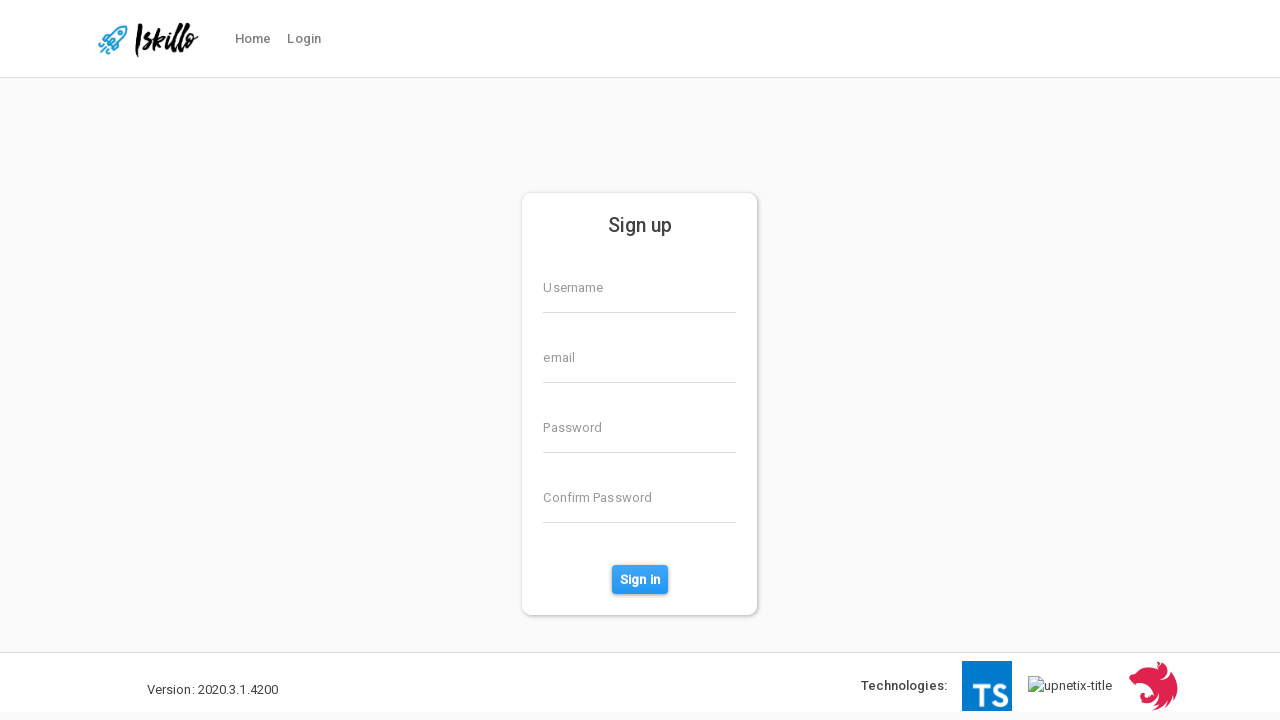

Filled username field with 'TestNikol' on input[placeholder='Username']
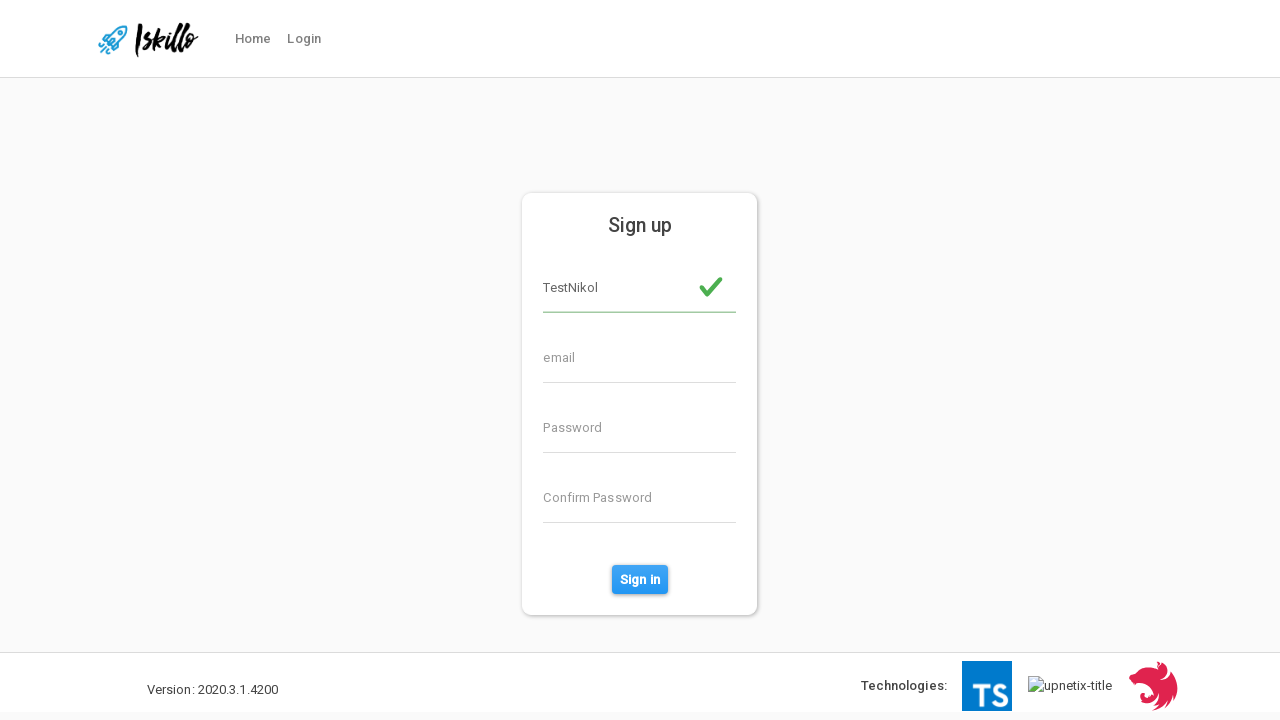

Filled password field with 'EnteringMyPassword' on #defaultRegisterFormPassword
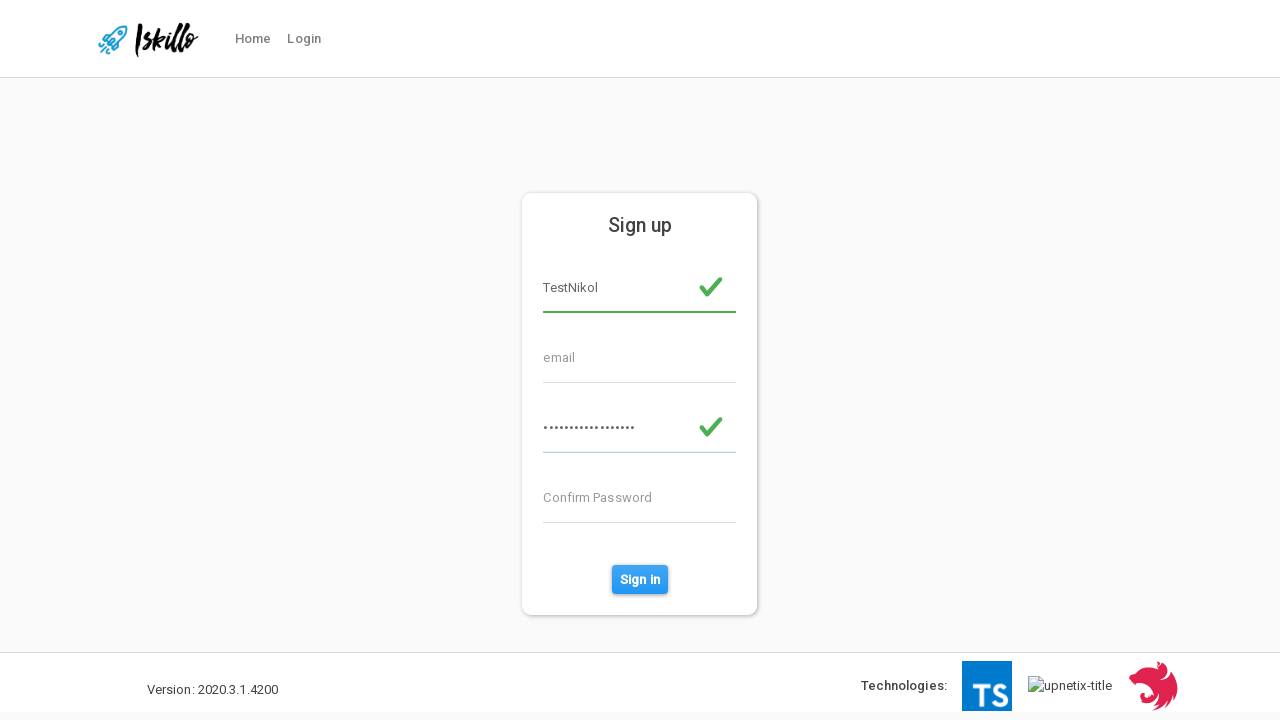

Filled confirm password field with 'EnteringMyPassword' on #defaultRegisterPhonePassword
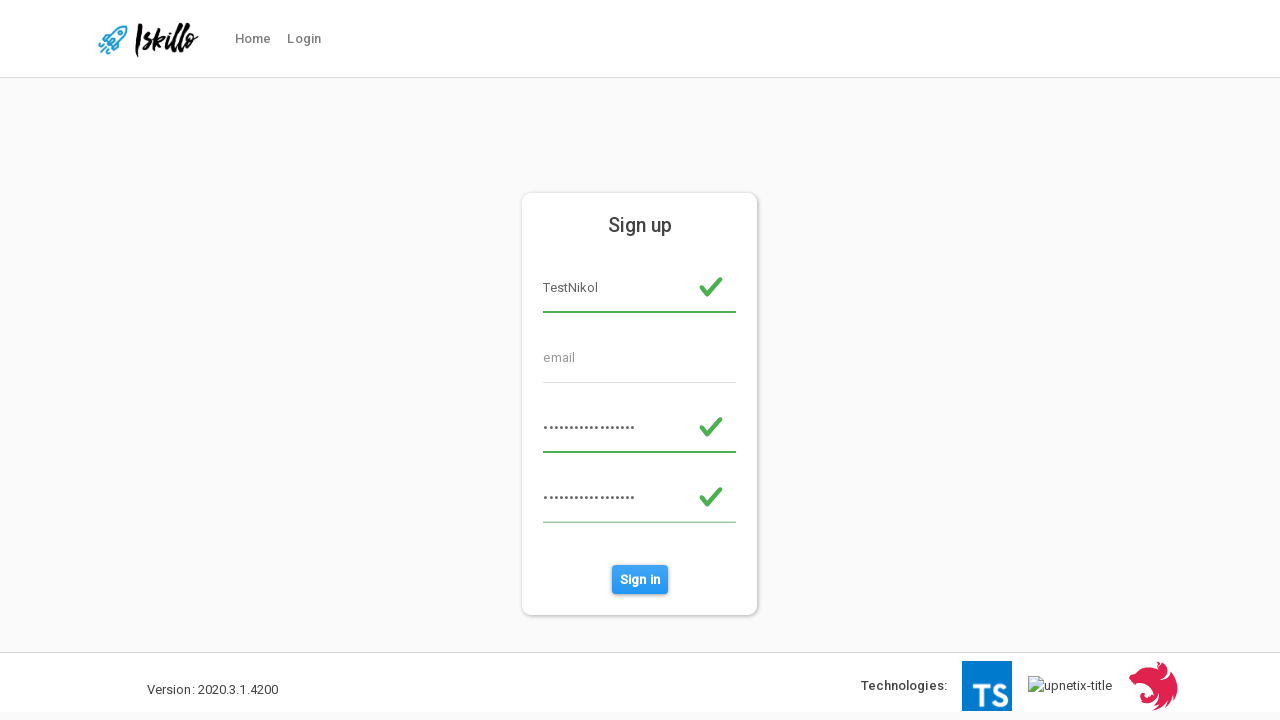

Clicked Sign in button to submit registration form with missing email field at (640, 580) on #sign-in-button
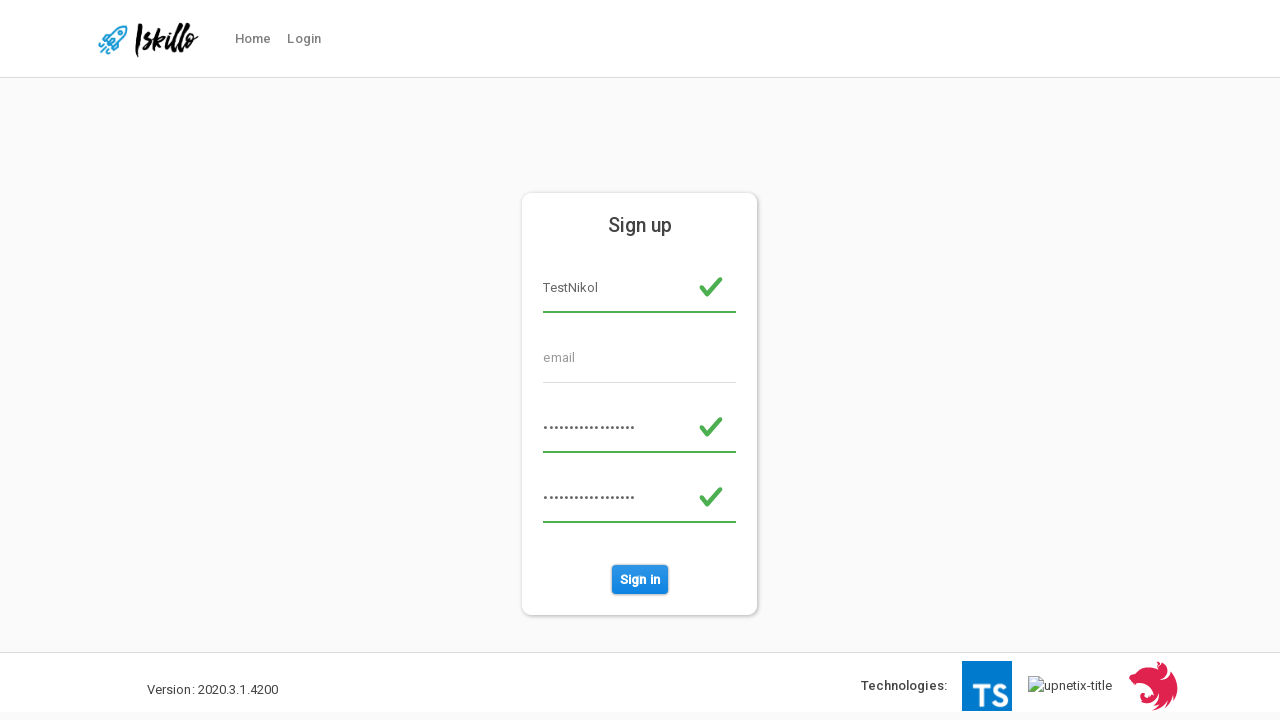

Error message appeared confirming registration failed due to missing required fields
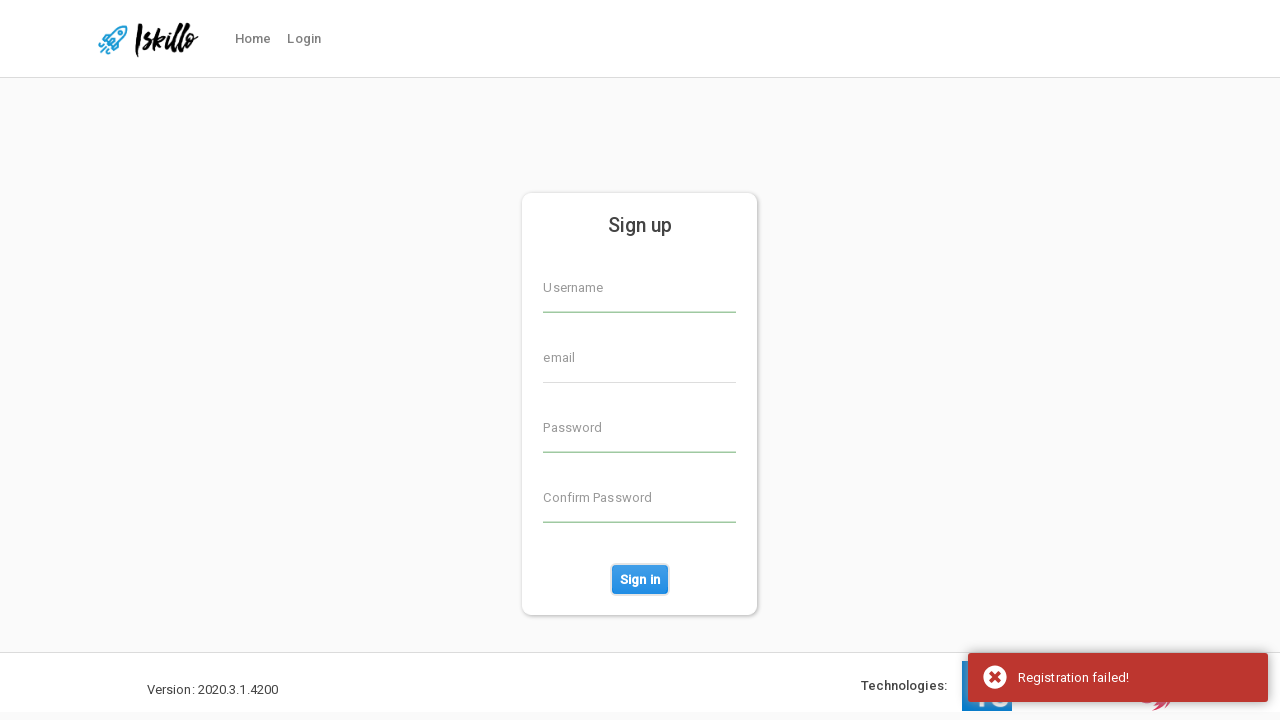

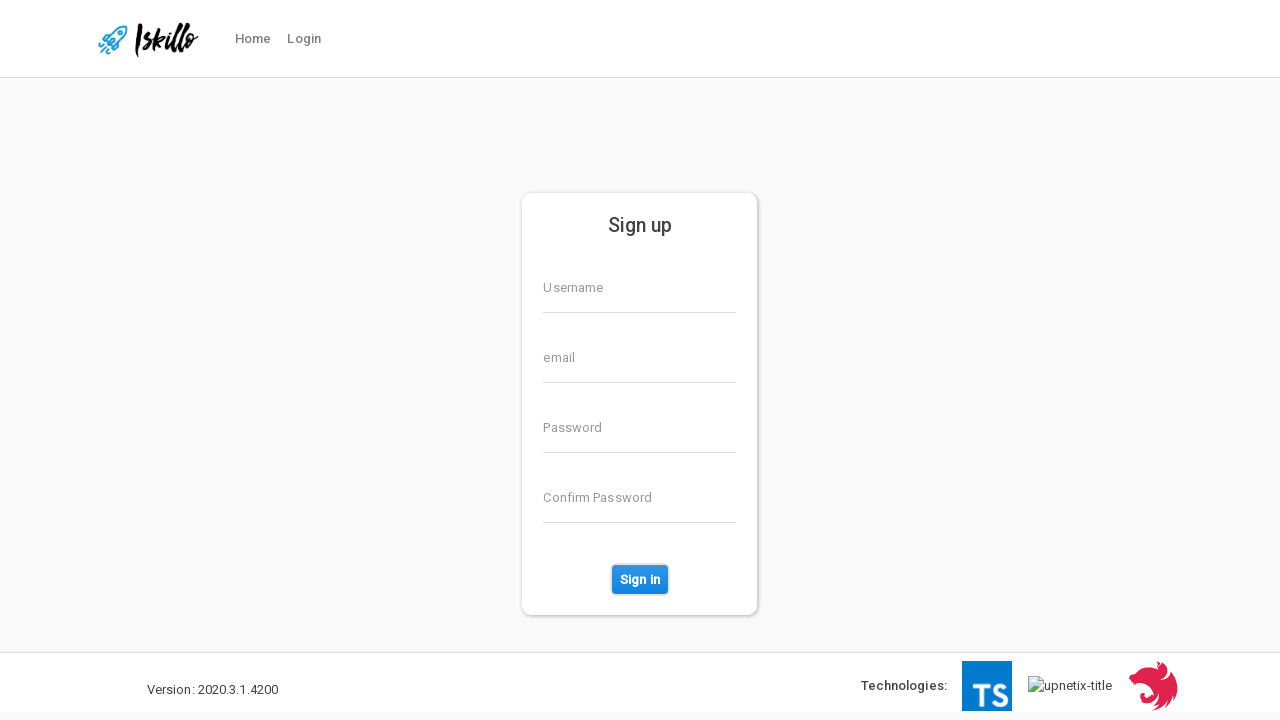